Tests W3Schools search functionality by searching for "Java Tutorial" and verifying the search results show Java HOME link.

Starting URL: https://www.w3schools.com/

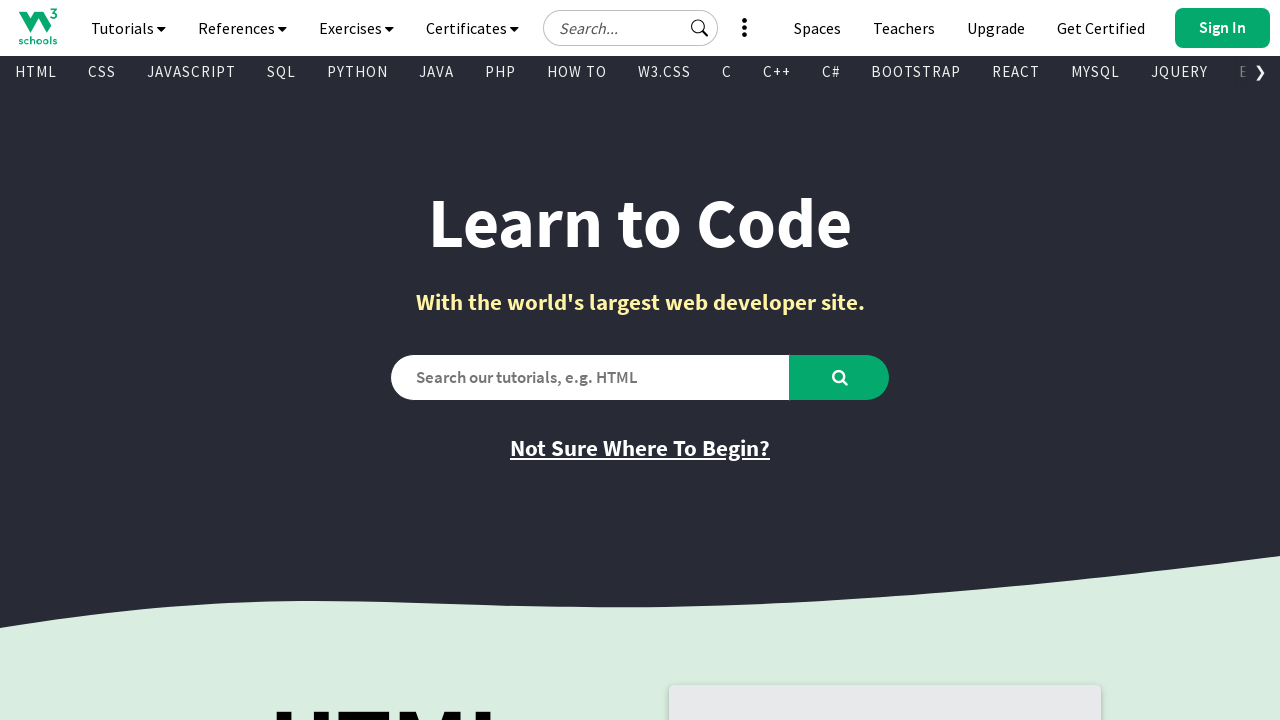

Filled search box with 'Java Tutorial' on #search2
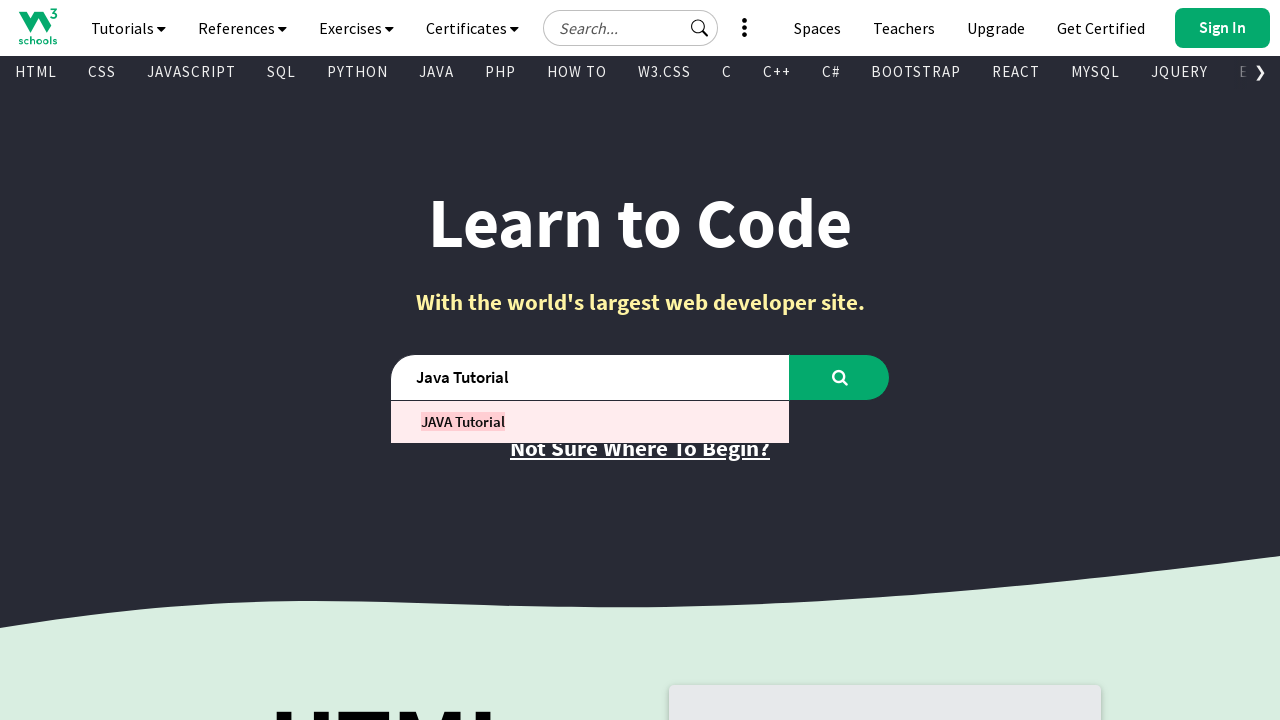

Clicked search button to perform search at (840, 377) on #learntocode_searchbtn
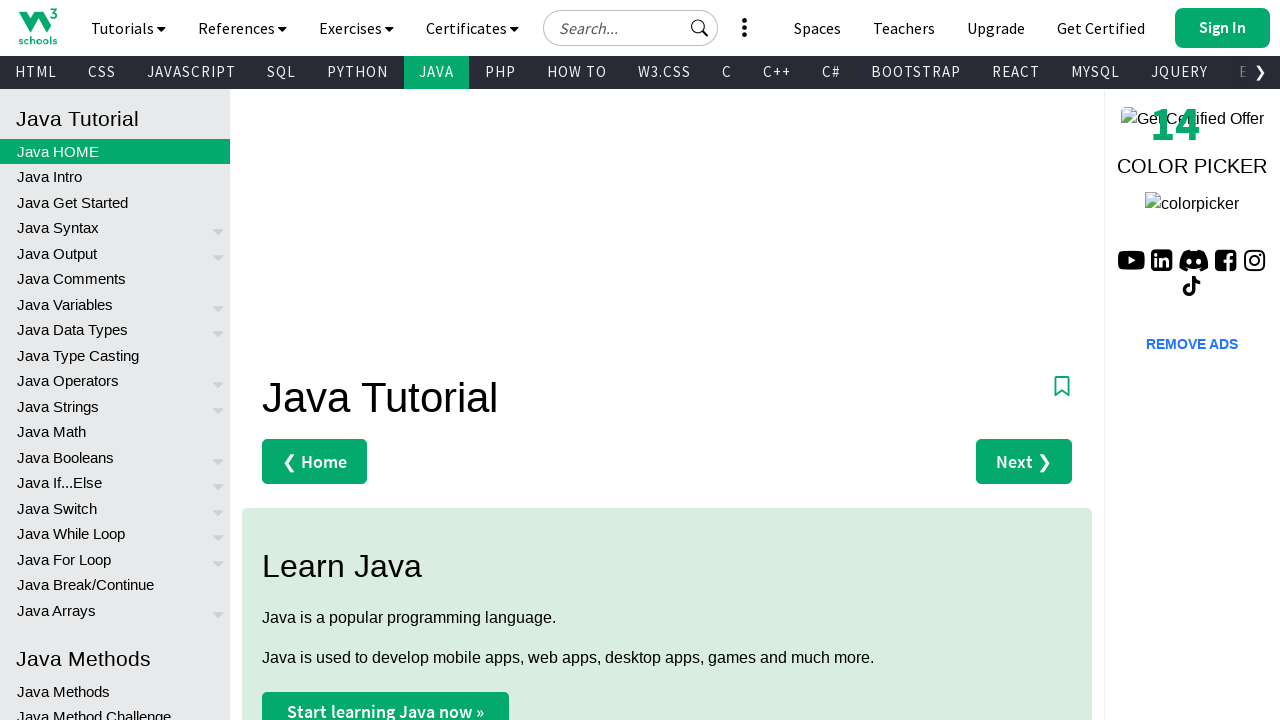

Search results loaded, Java HOME link is visible
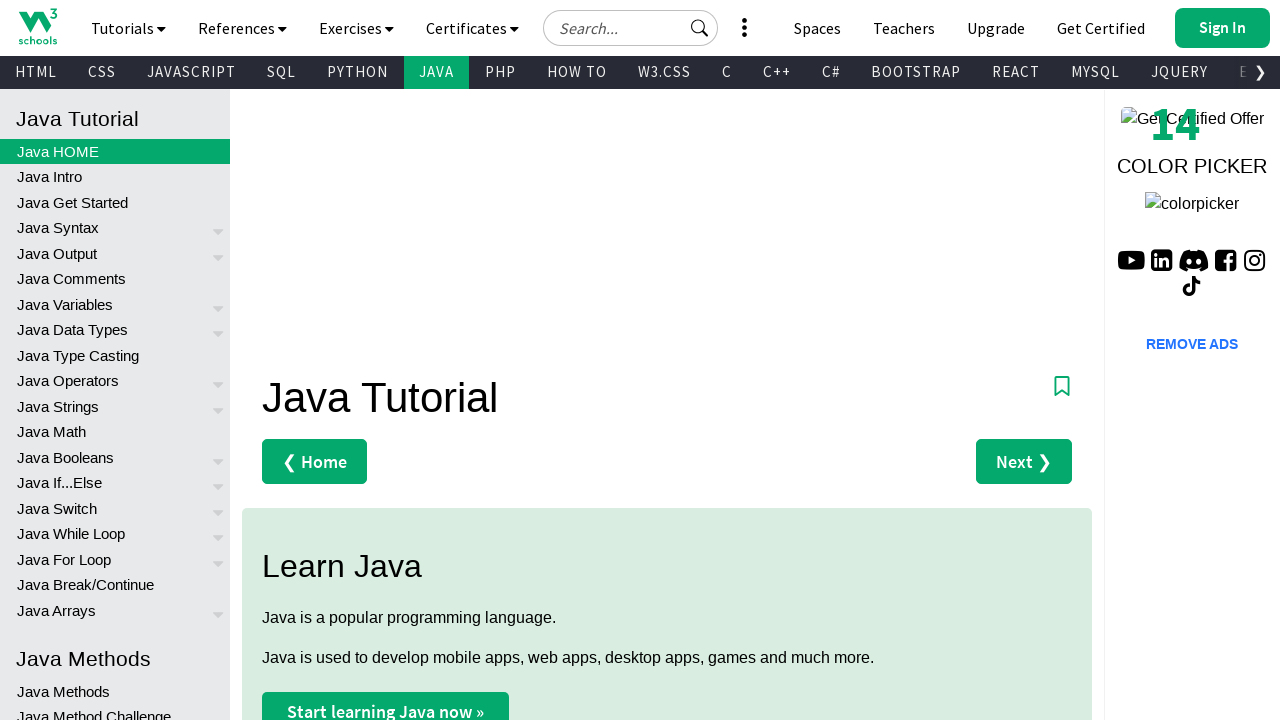

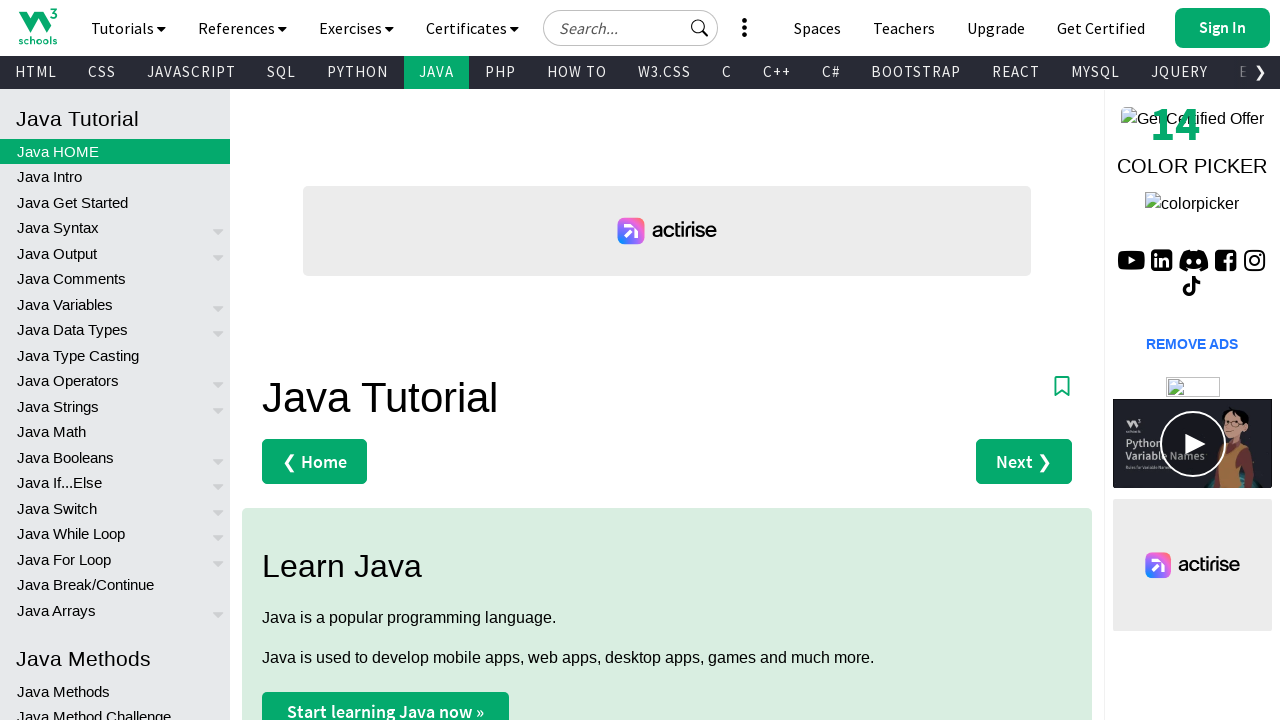